Tests PyPI search functionality by navigating to search results for a module, verifying results load, and testing pagination by clicking the next page button.

Starting URL: https://pypi.org/search/?q=requests&o=&c=Programming+Language+%3A%3A+Python

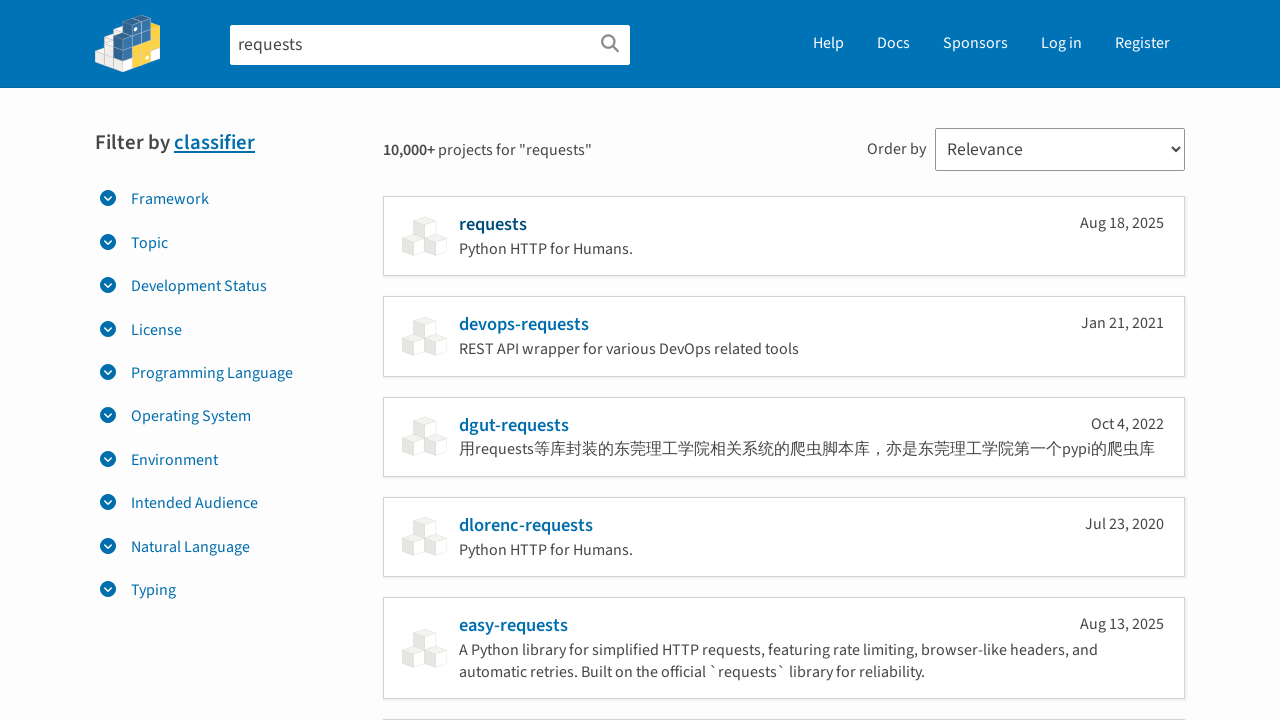

Waited for search results to load - package snippets visible
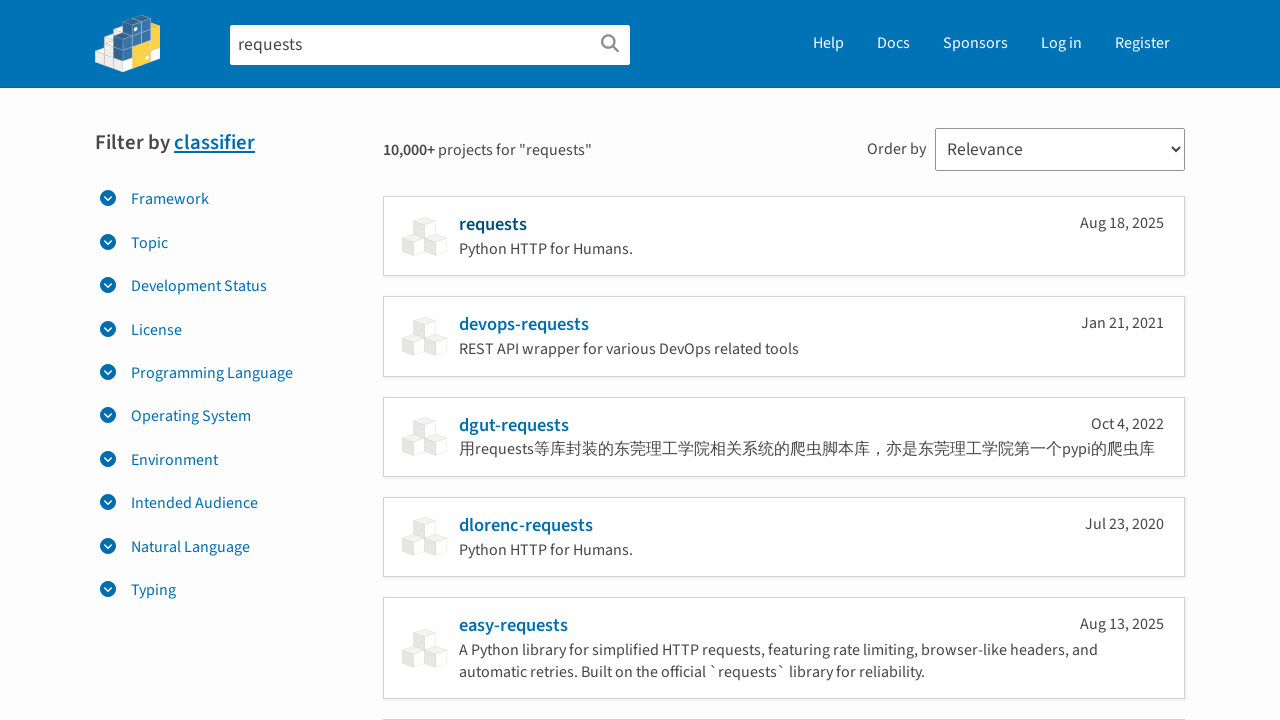

Verified package names are visible in search results
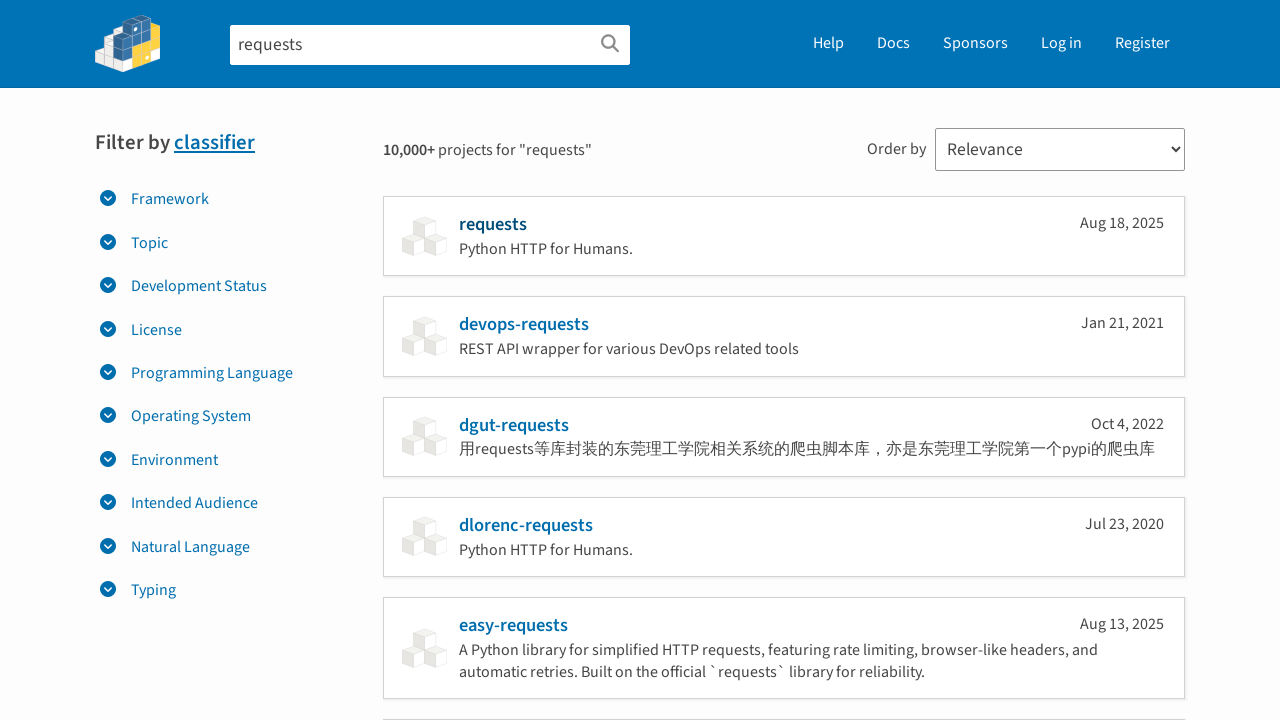

Located next page button
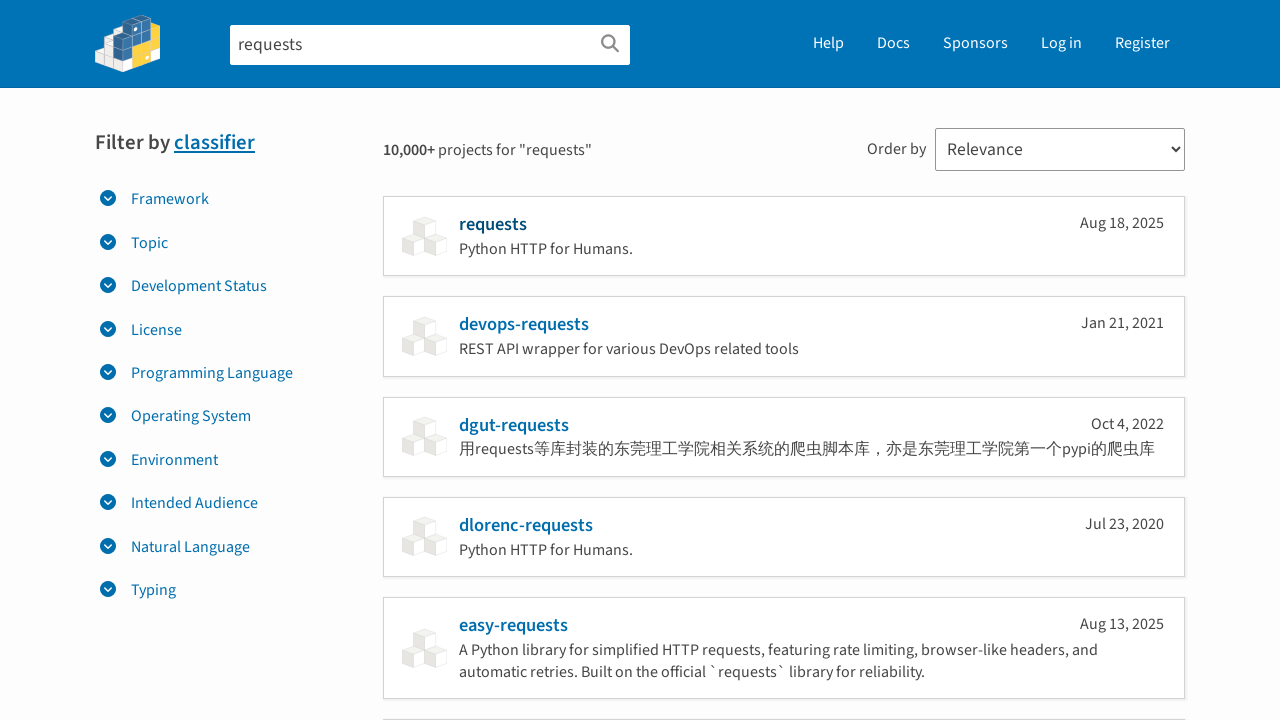

Clicked next page button to navigate to page 2 at (721, 361) on a:has-text('Next')
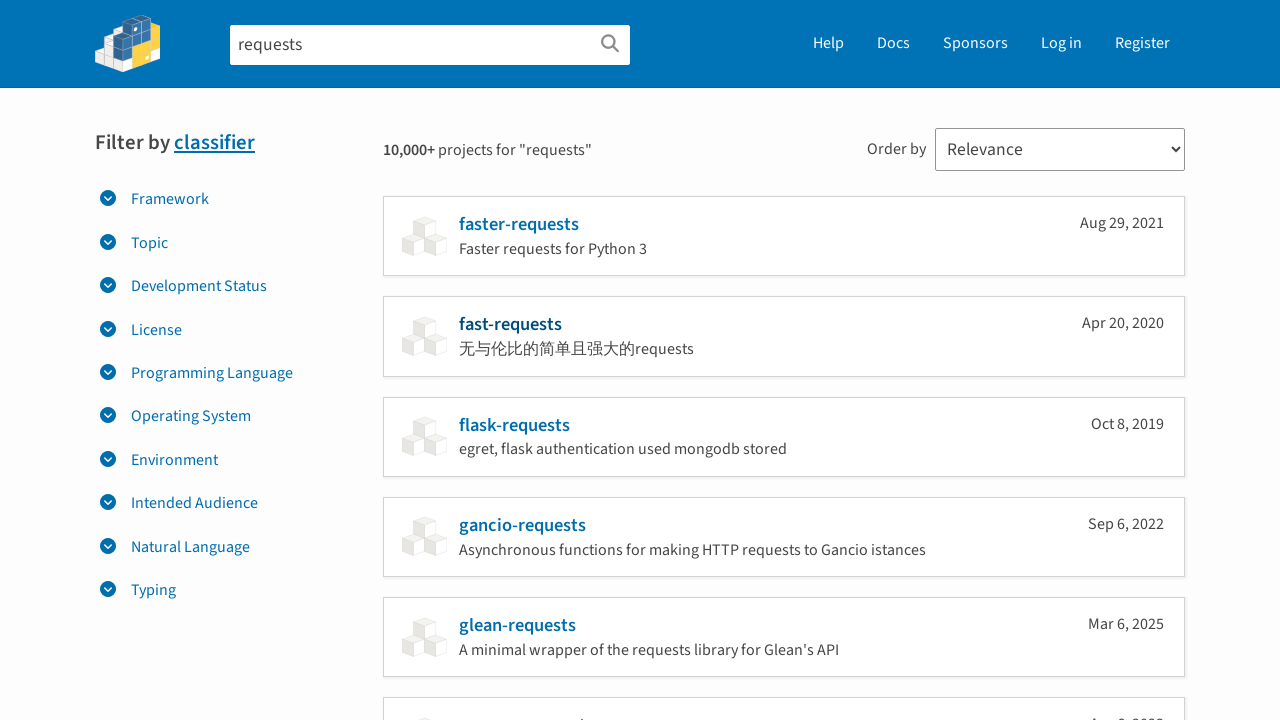

Waited for next page search results to load
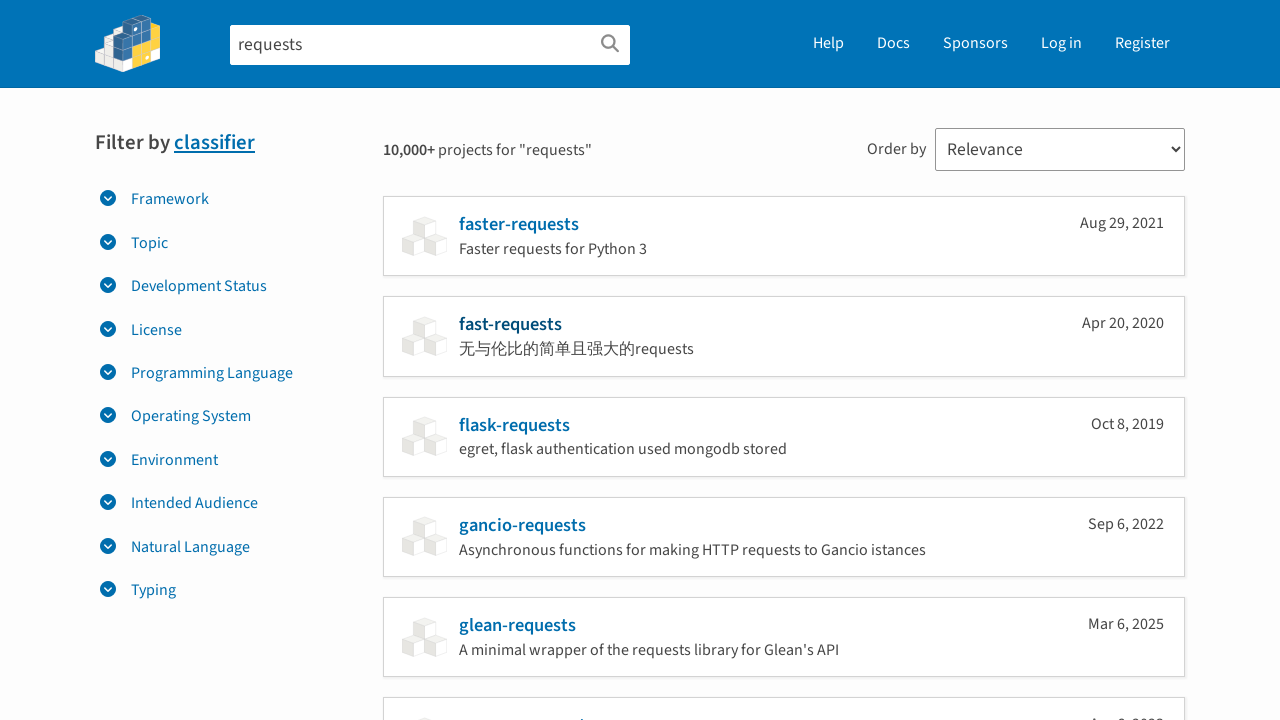

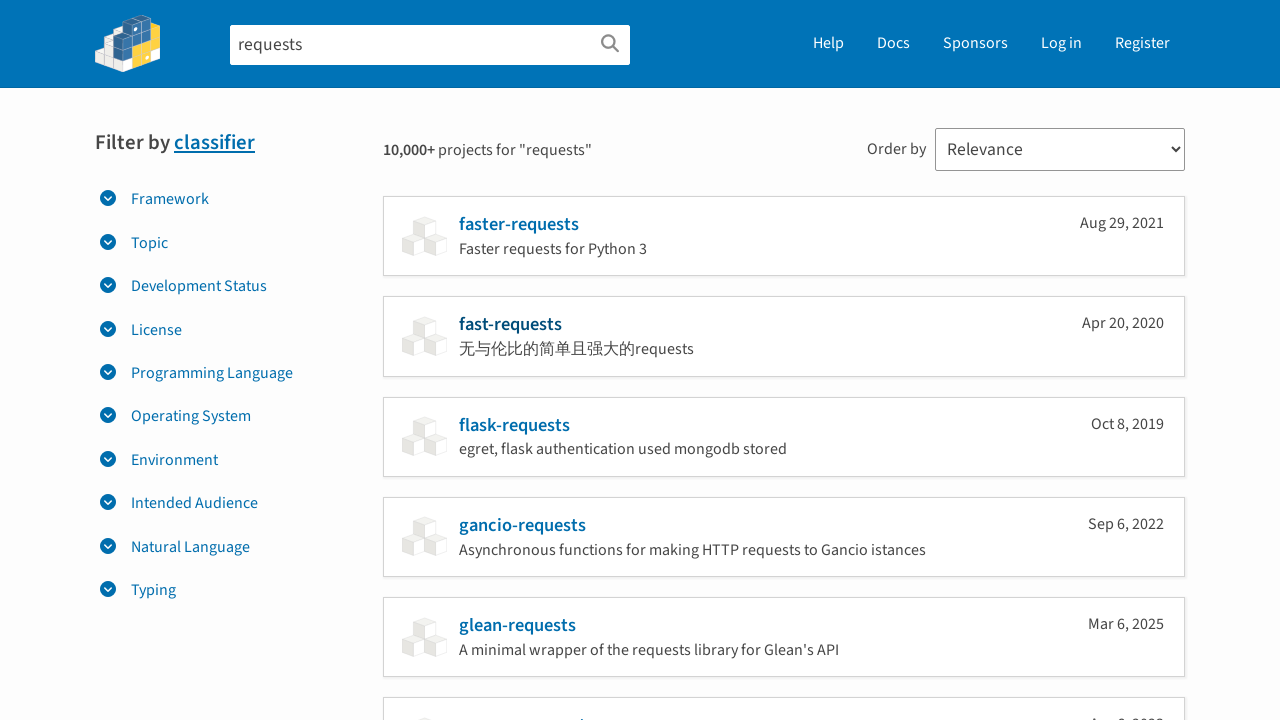